Tests registration form validation when confirmation email doesn't match the original email

Starting URL: https://alada.vn/tai-khoan/dang-ky.html

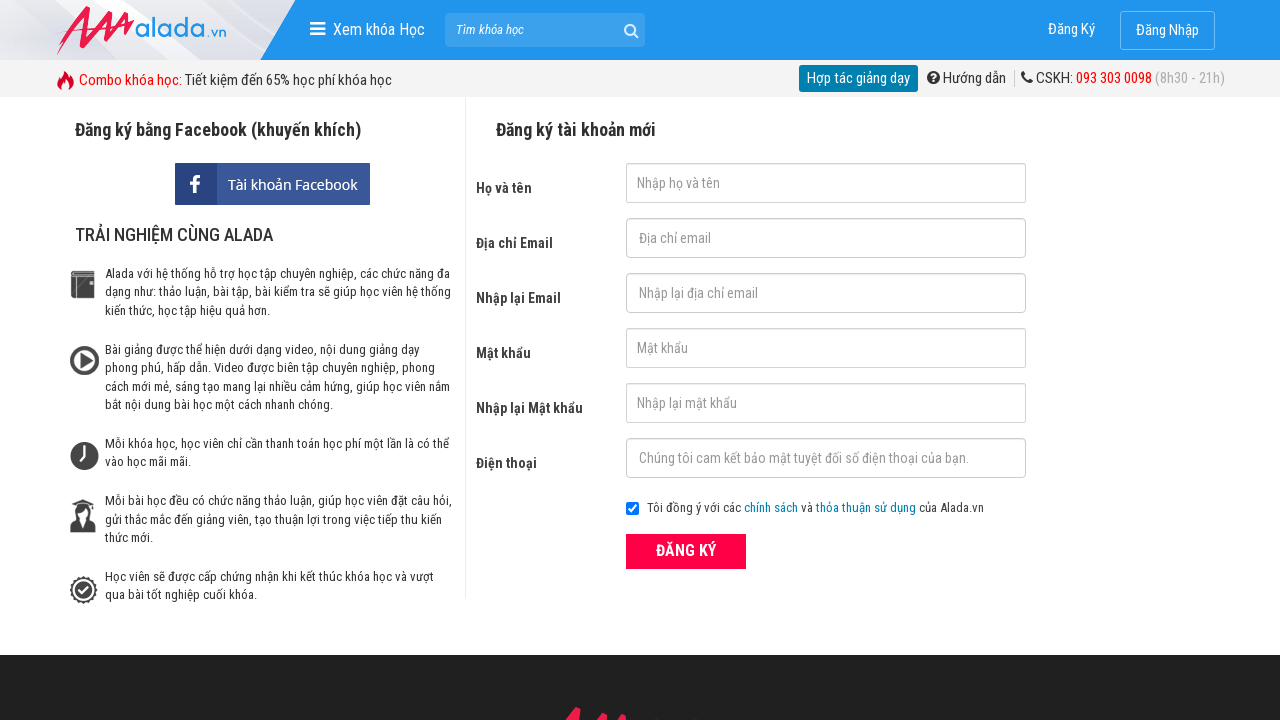

Filled first name field with 'John Wick' on #txtFirstname
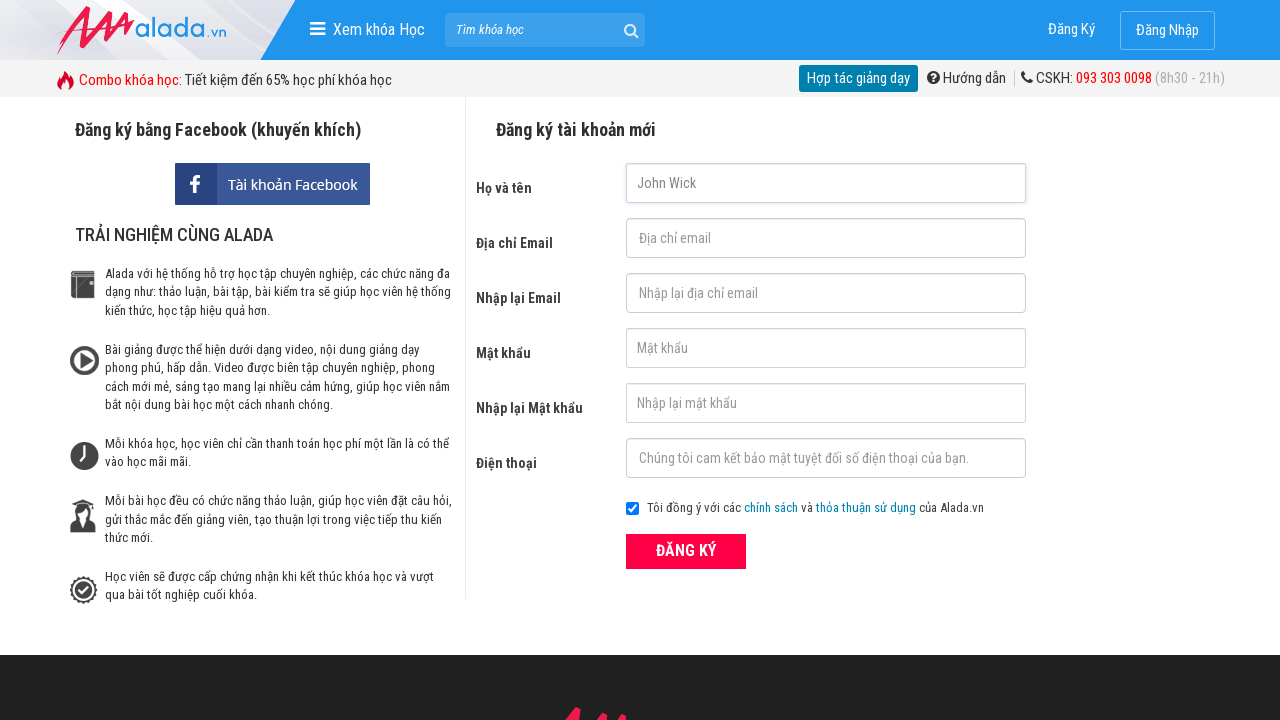

Filled email field with '123@123.345' on #txtEmail
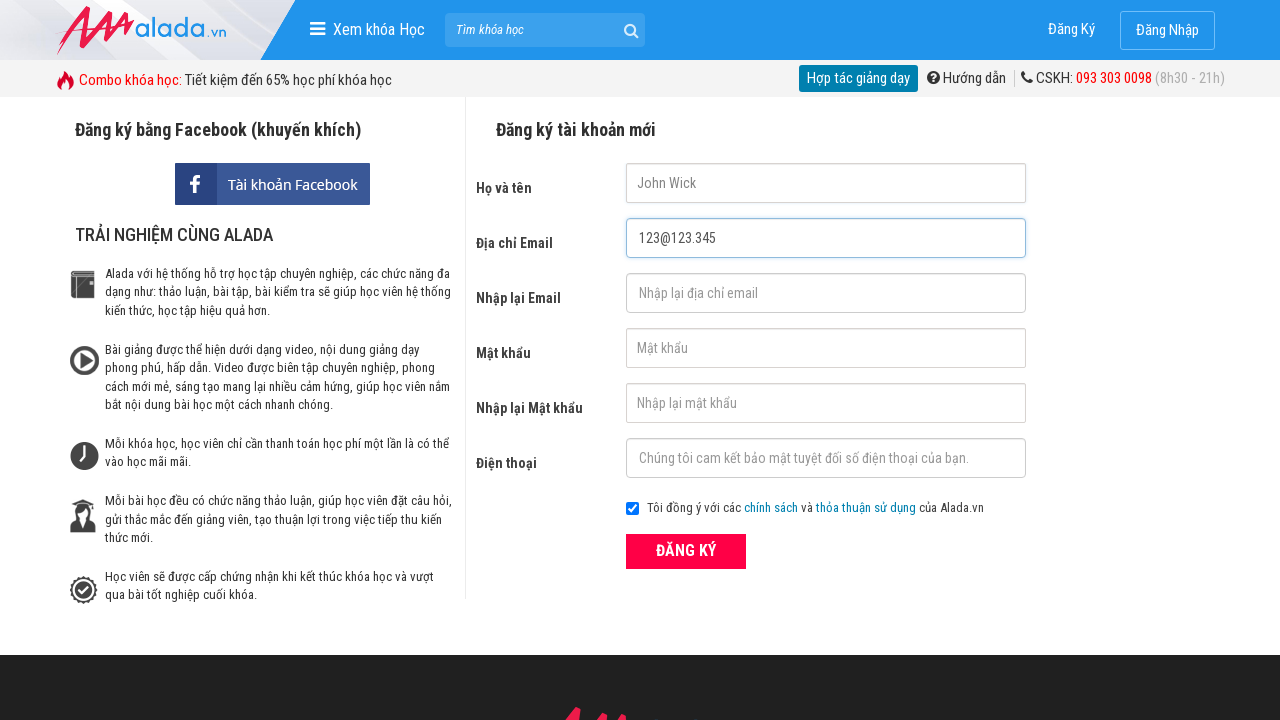

Filled confirm email field with mismatched email '123@123@345' on #txtCEmail
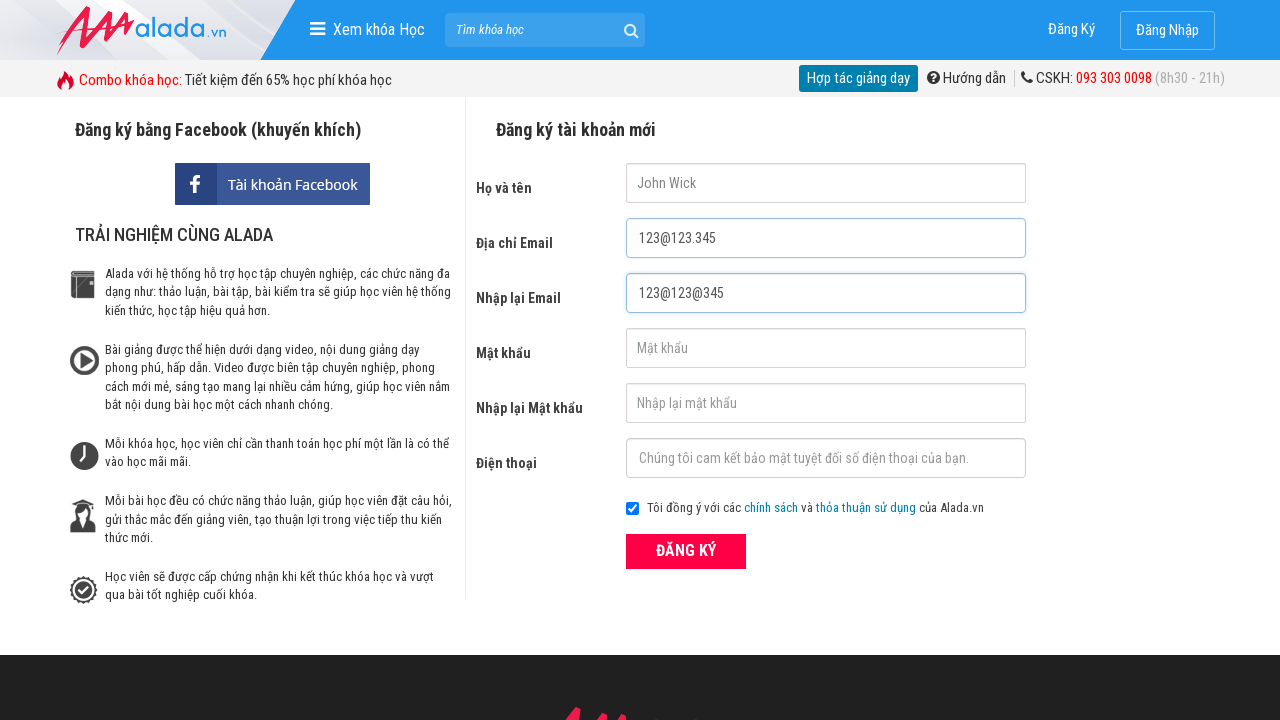

Filled password field with '123456' on #txtPassword
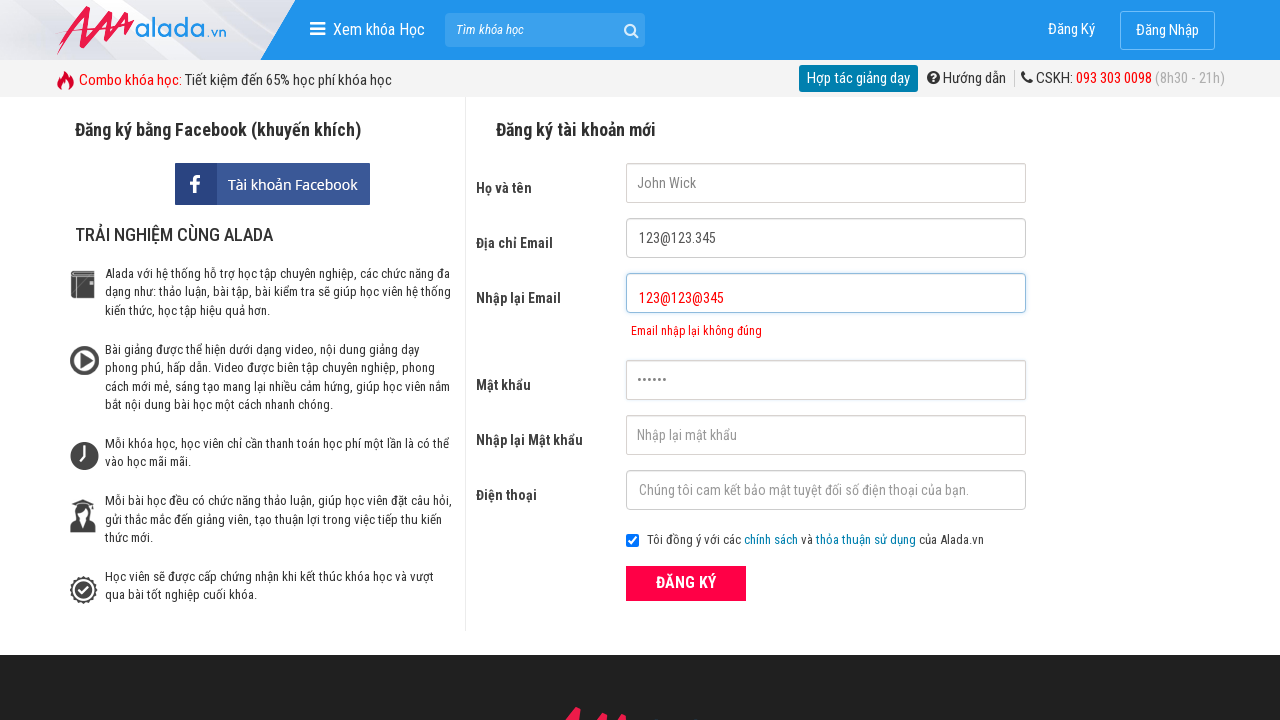

Filled confirm password field with '123456' on #txtCPassword
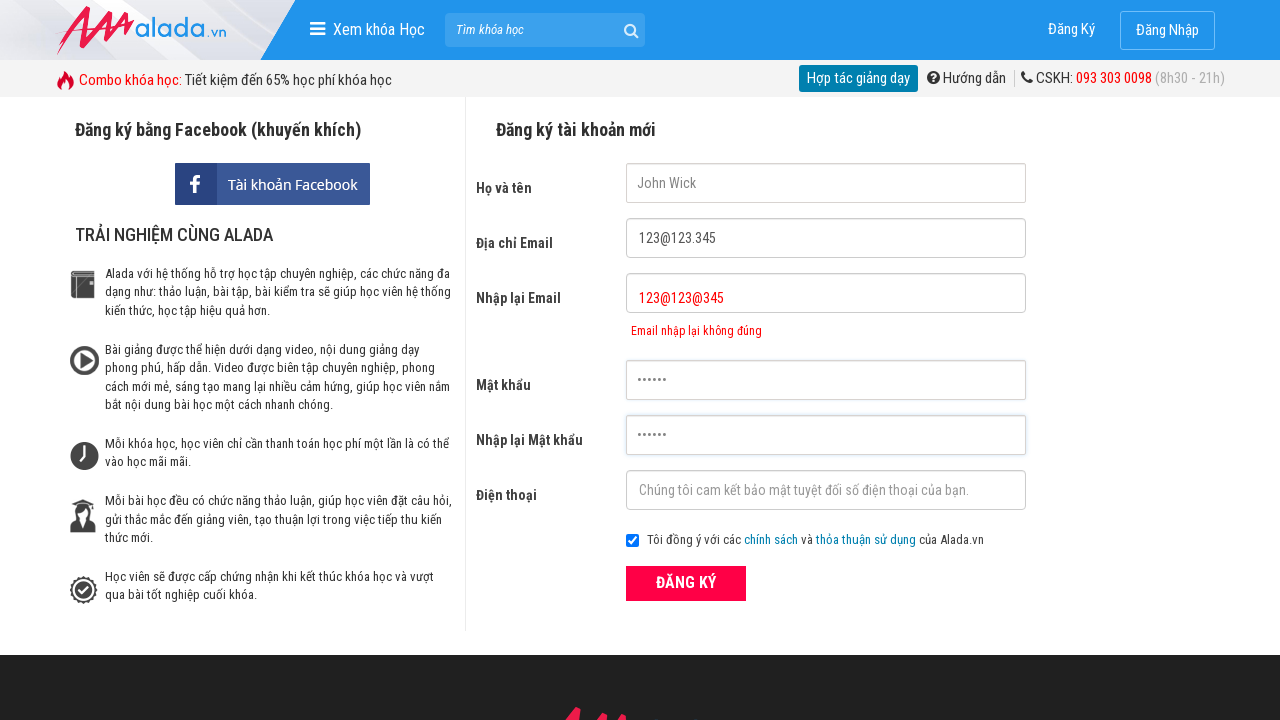

Filled phone field with '0987654321' on #txtPhone
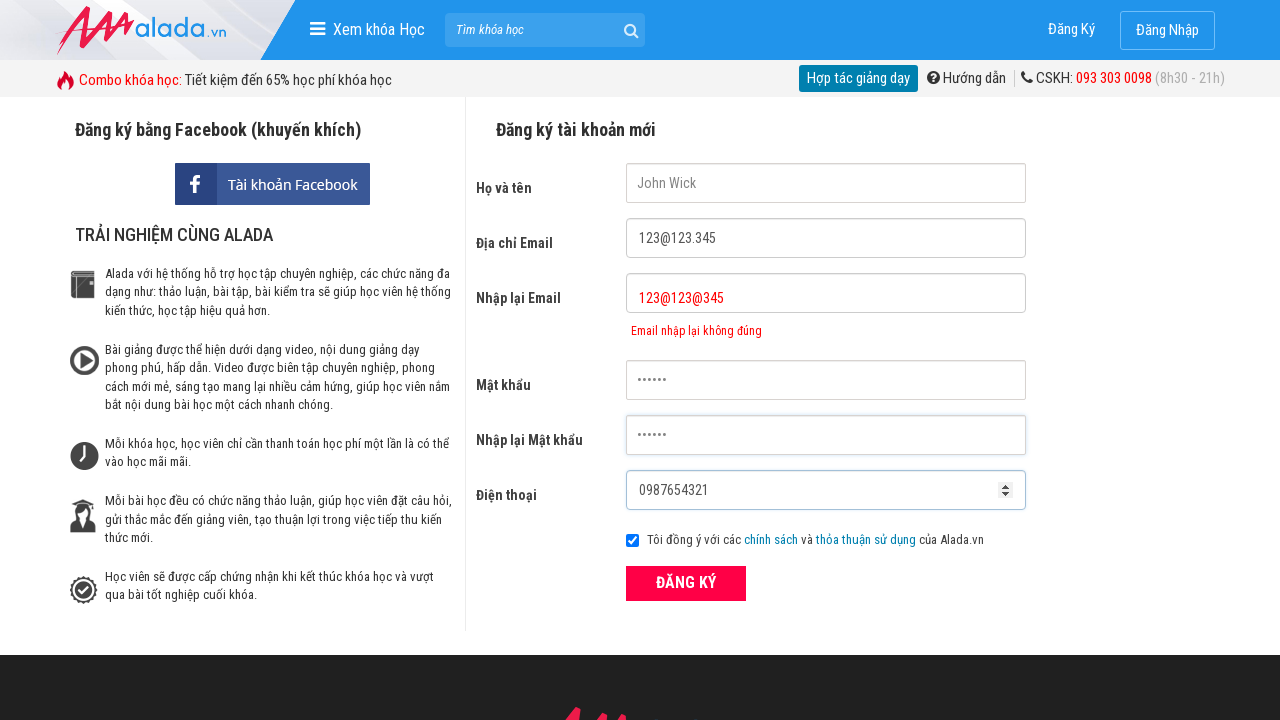

Clicked submit button to attempt registration at (686, 583) on button[type='submit']
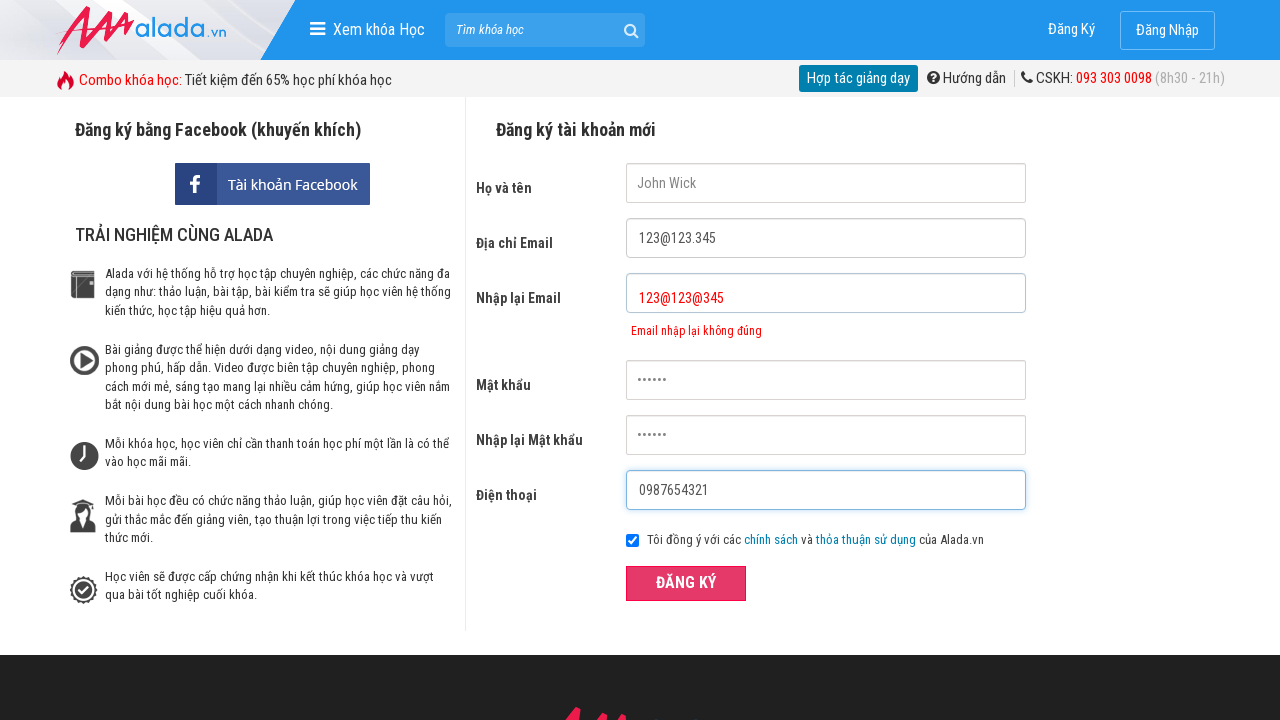

Confirm email error message appeared, validating mismatched emails are rejected
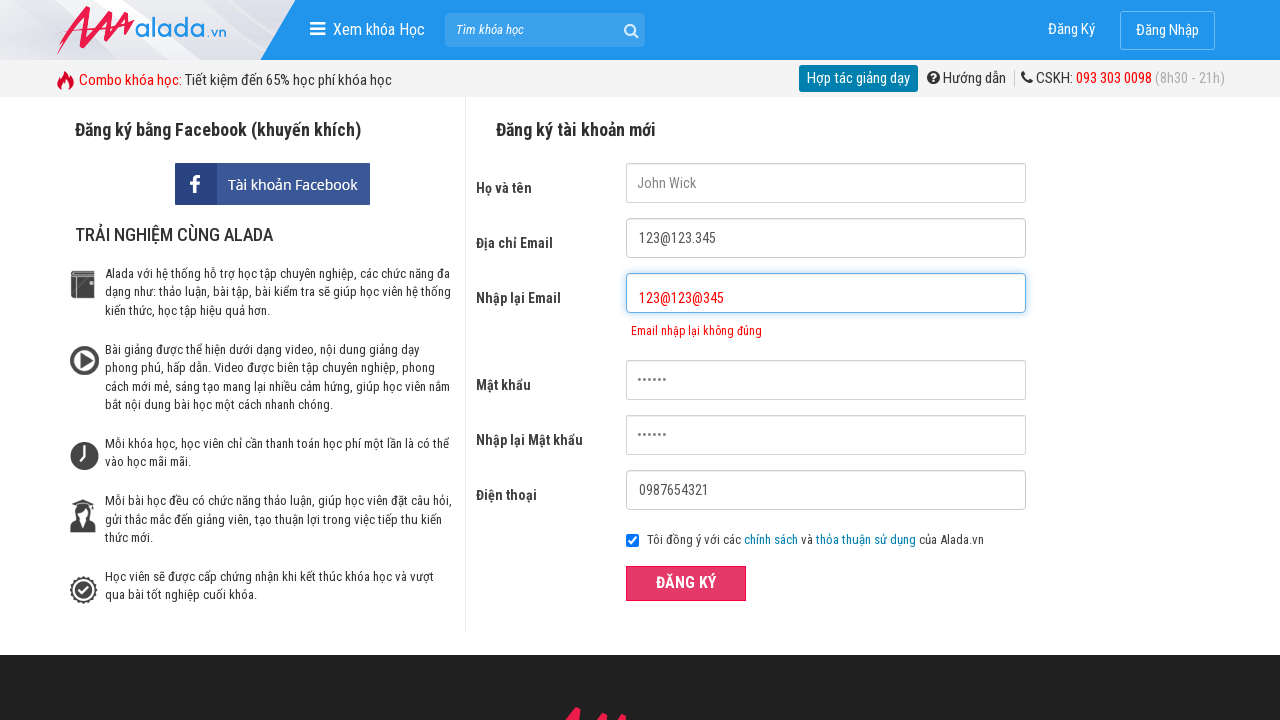

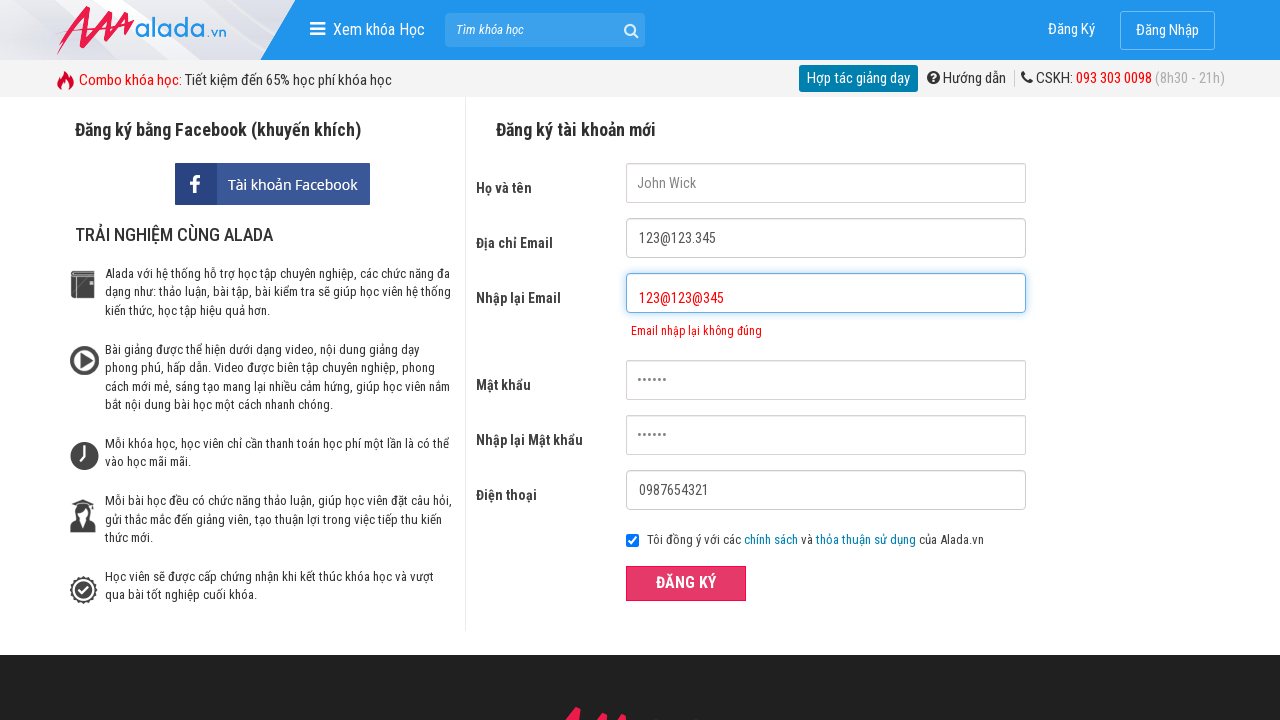